Clicks on the third promo category (Photo/Video) and verifies the correct category page opens

Starting URL: http://intershop5.skillbox.ru/

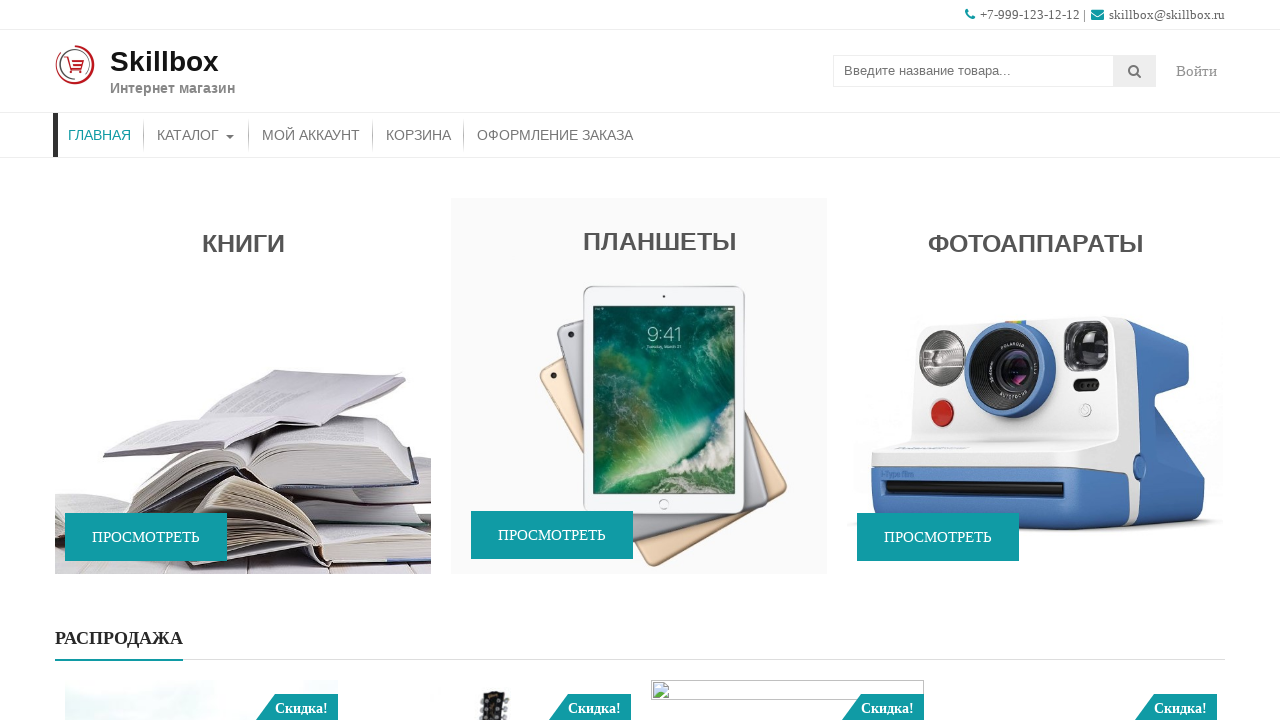

Clicked on the third promo category (Photo/Video) at (1035, 388) on #promo-section1 .widget:nth-of-type(3)
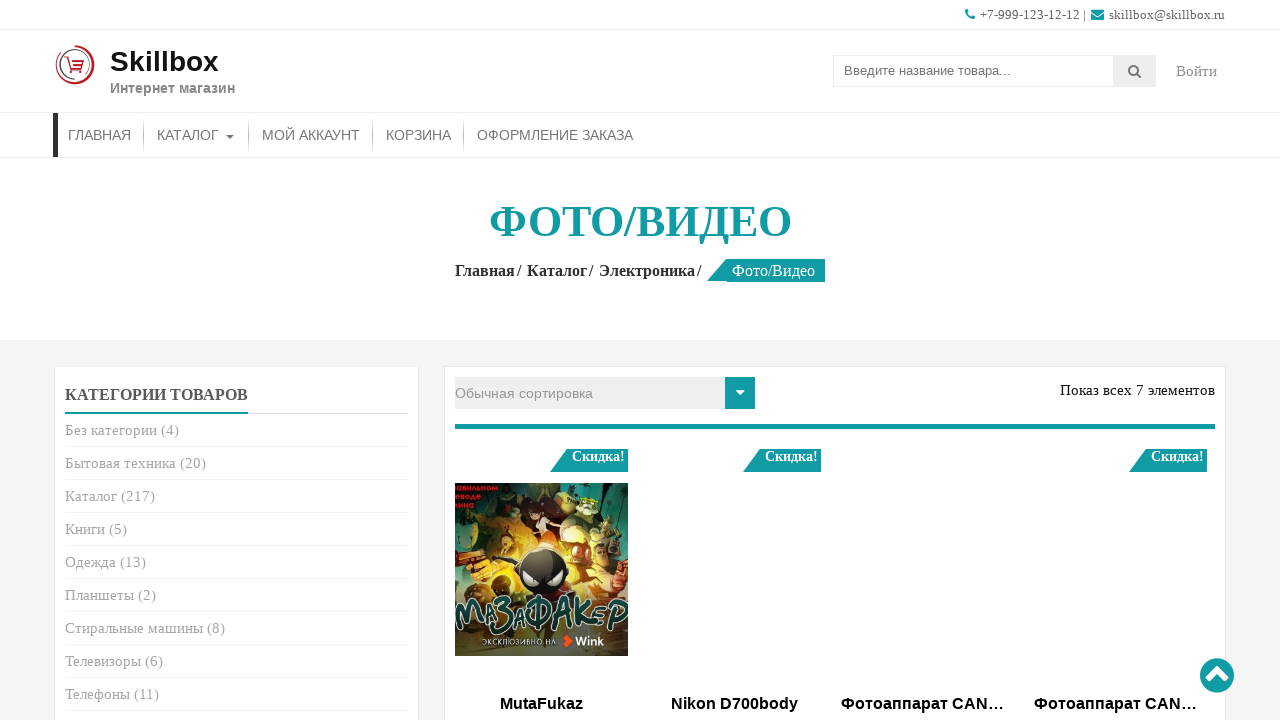

Category page loaded - entry title is visible
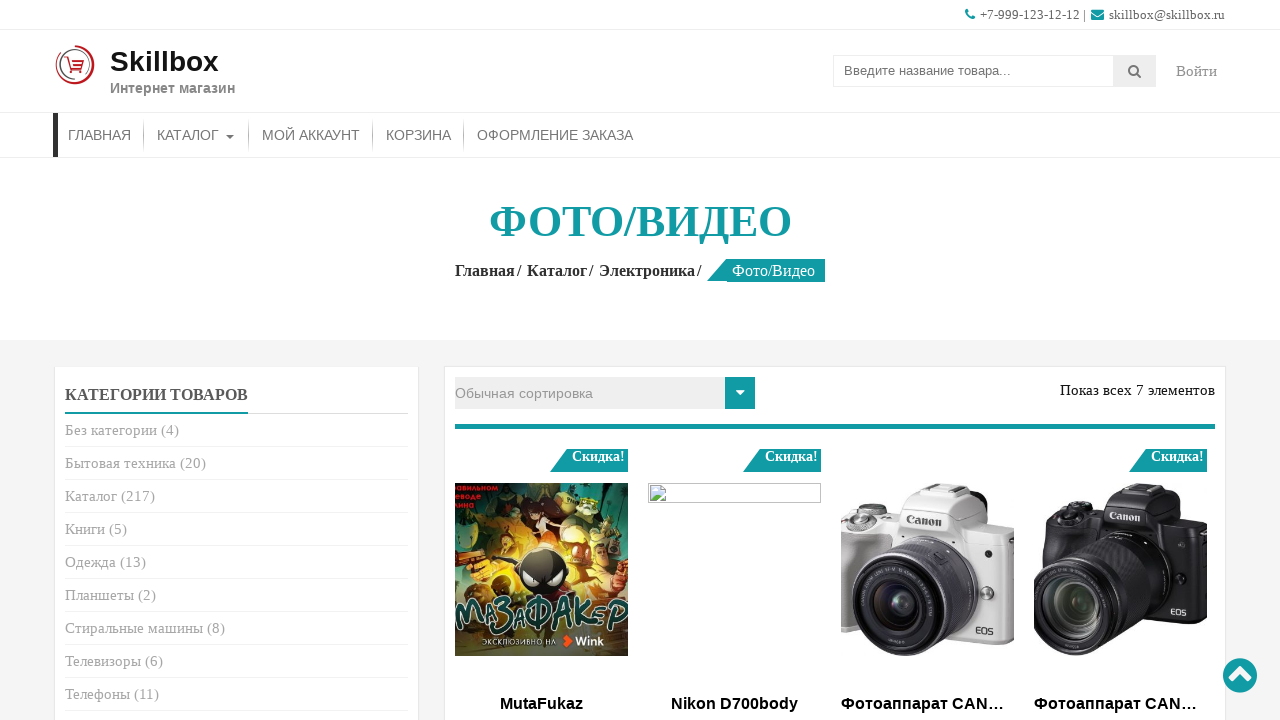

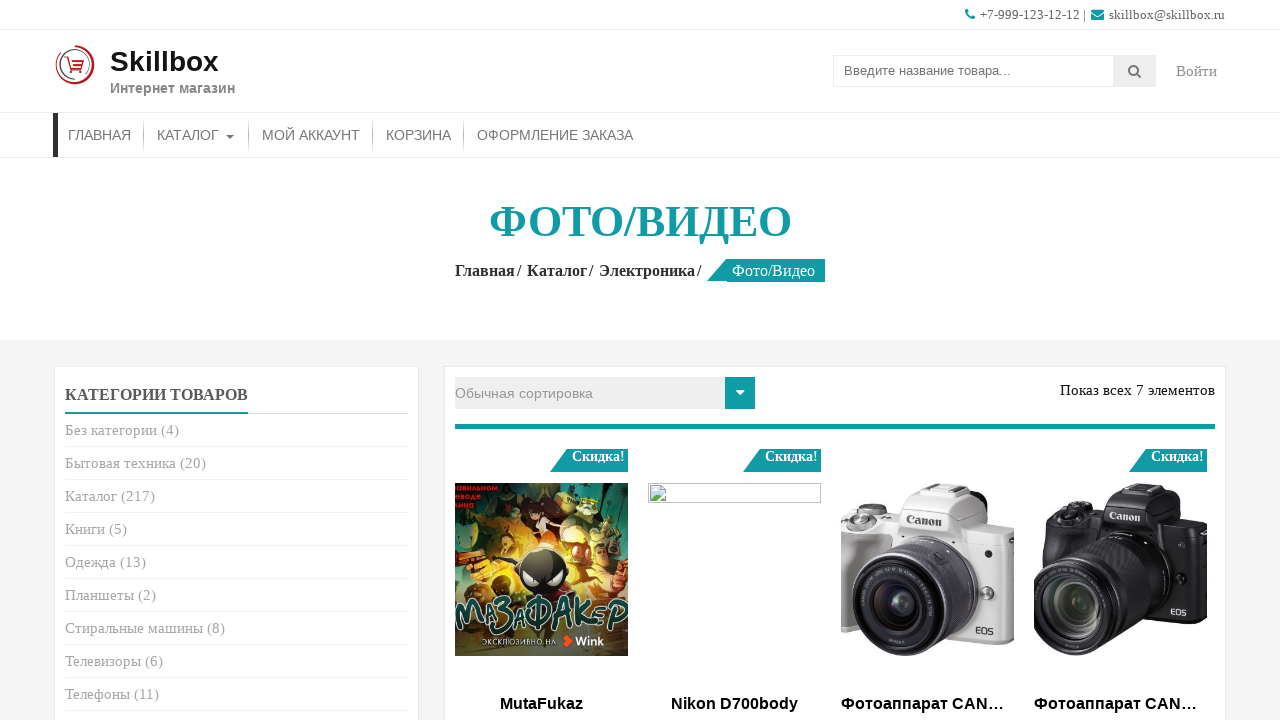